Tests window handling by clicking a link that opens a new window, switching to that new window, and verifying its title

Starting URL: https://the-internet.herokuapp.com/windows

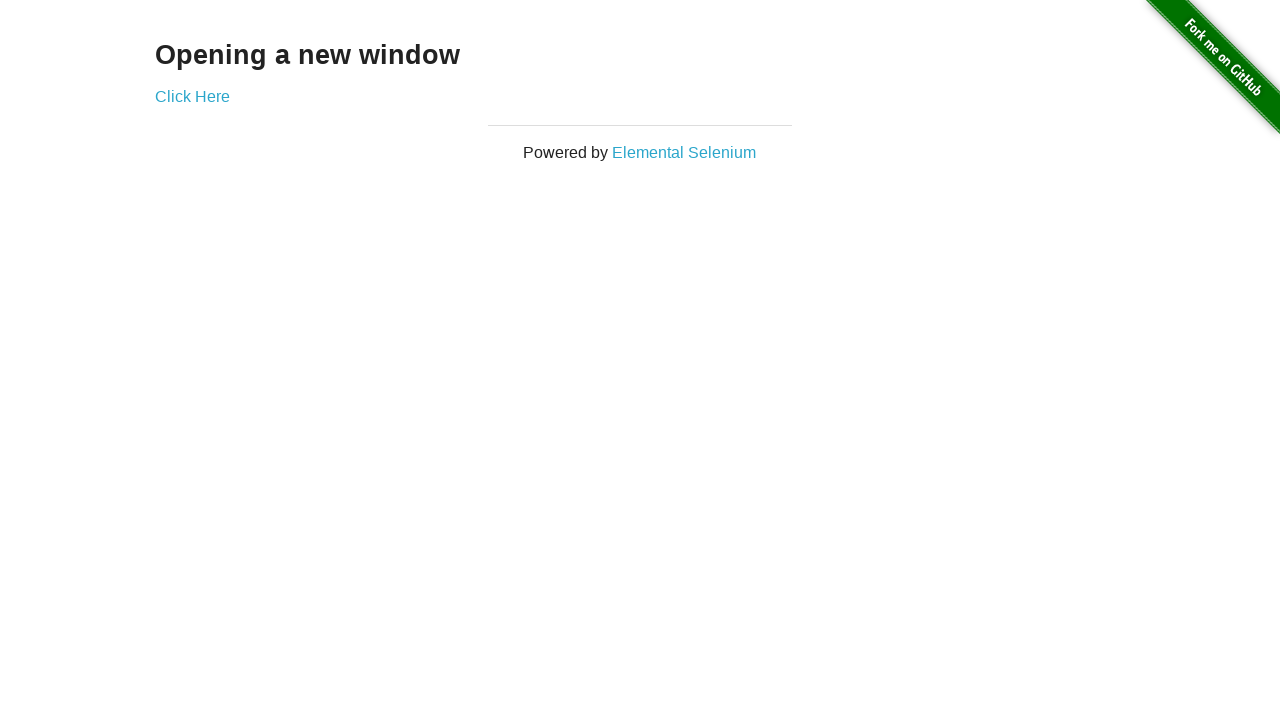

Clicked 'Click Here' link to open new window at (192, 96) on text=Click Here
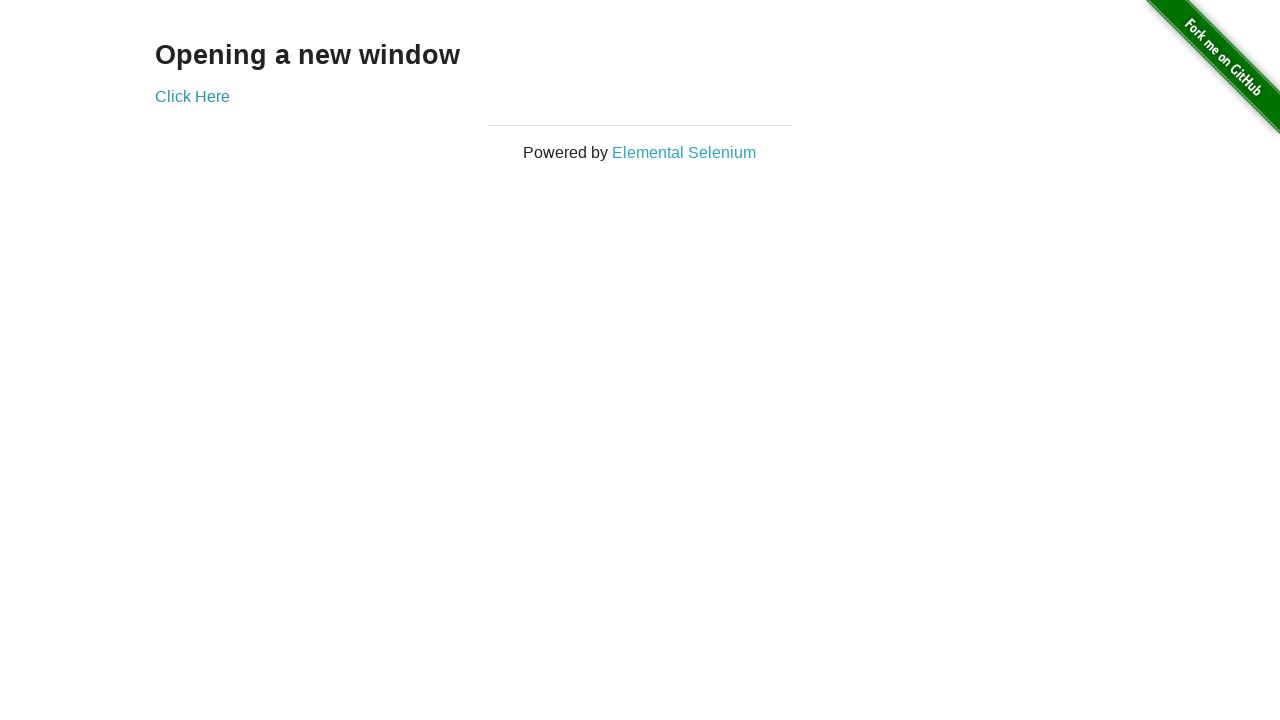

Captured new window page object
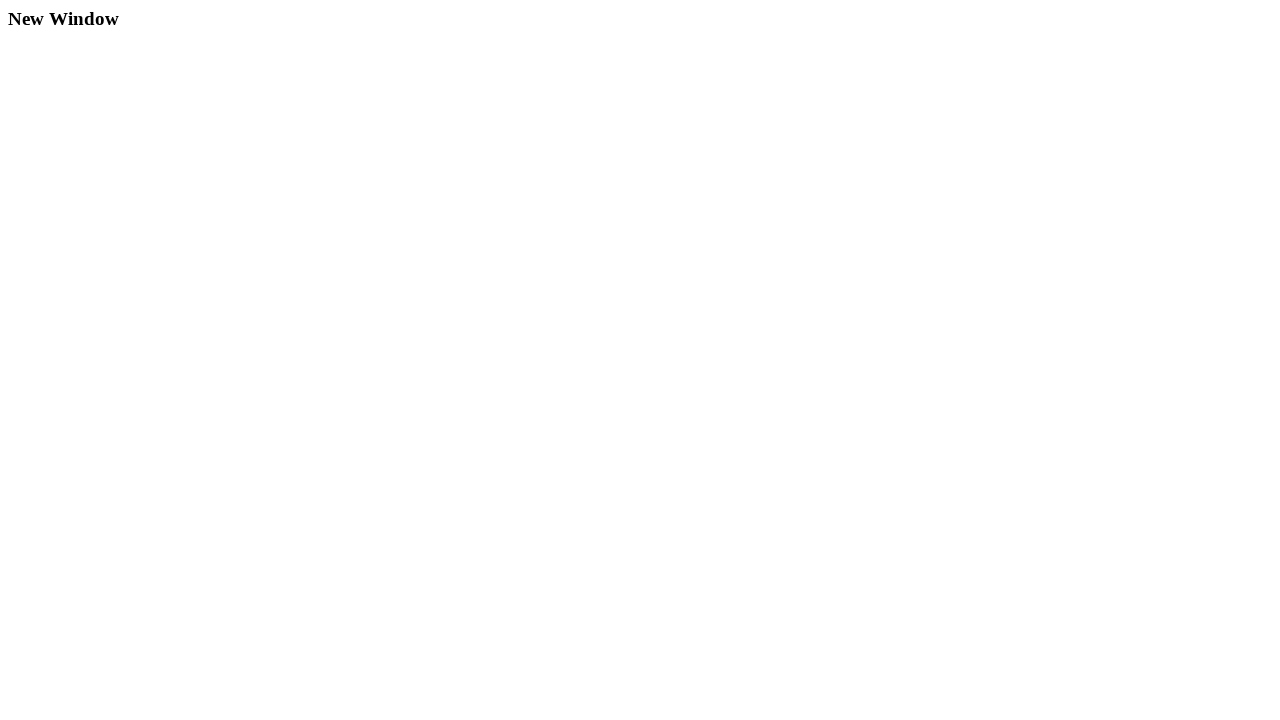

New window page loaded completely
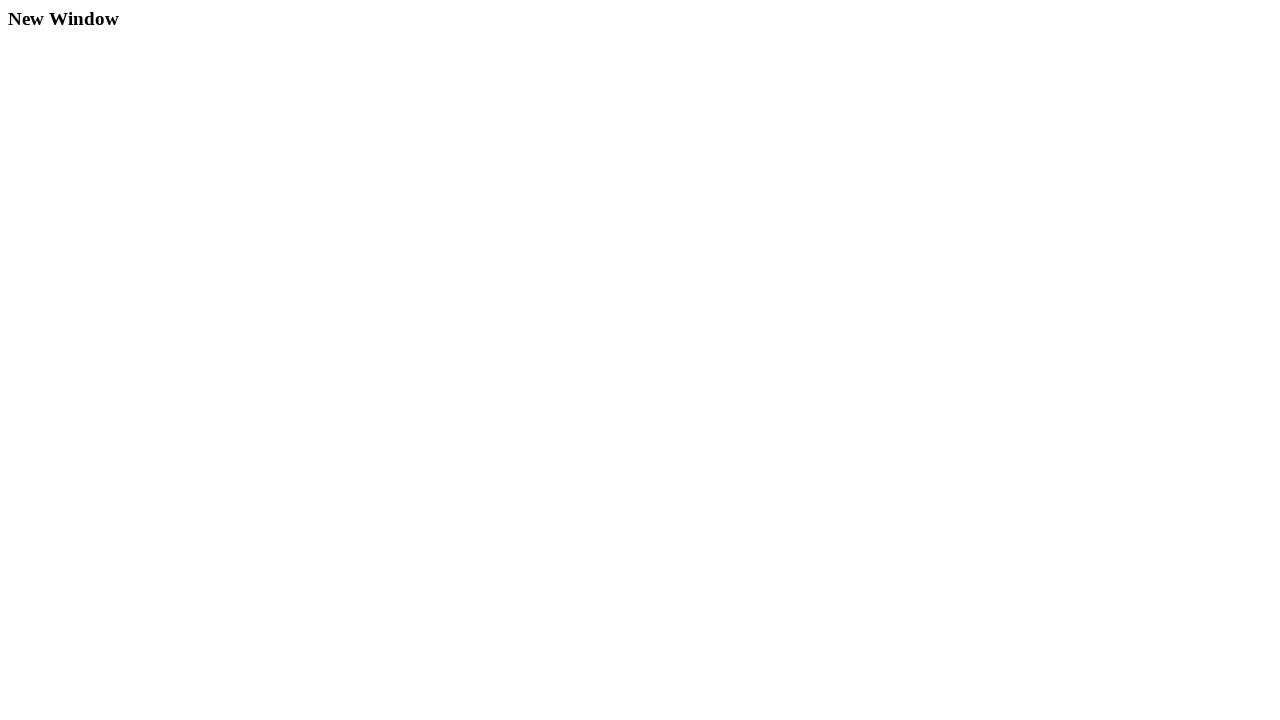

Retrieved new window title: 'New Window'
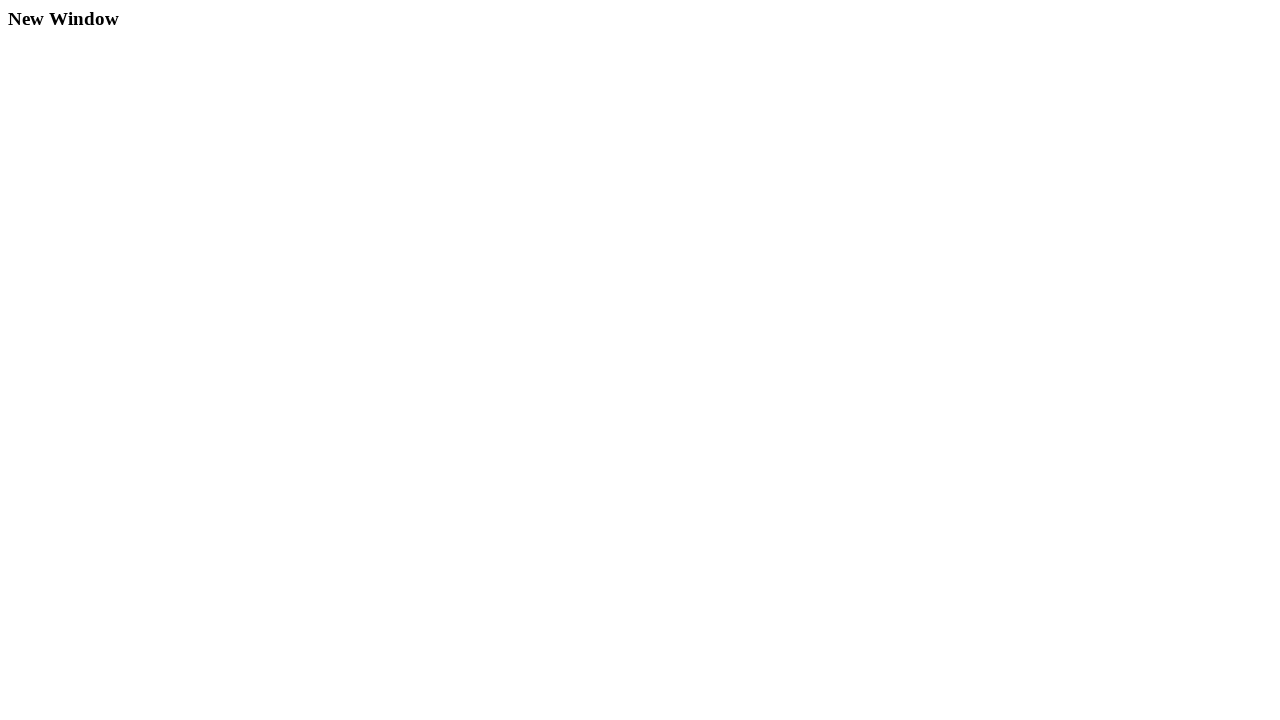

Verified new window title matches expected 'New Window'
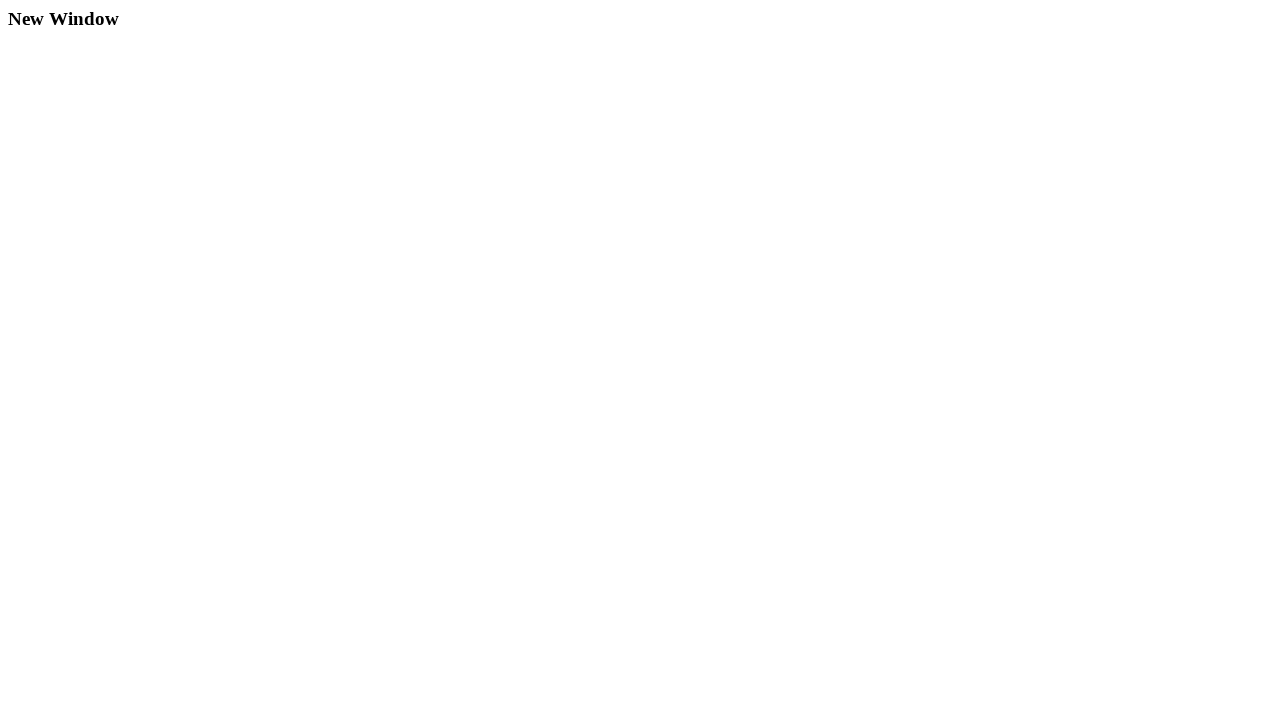

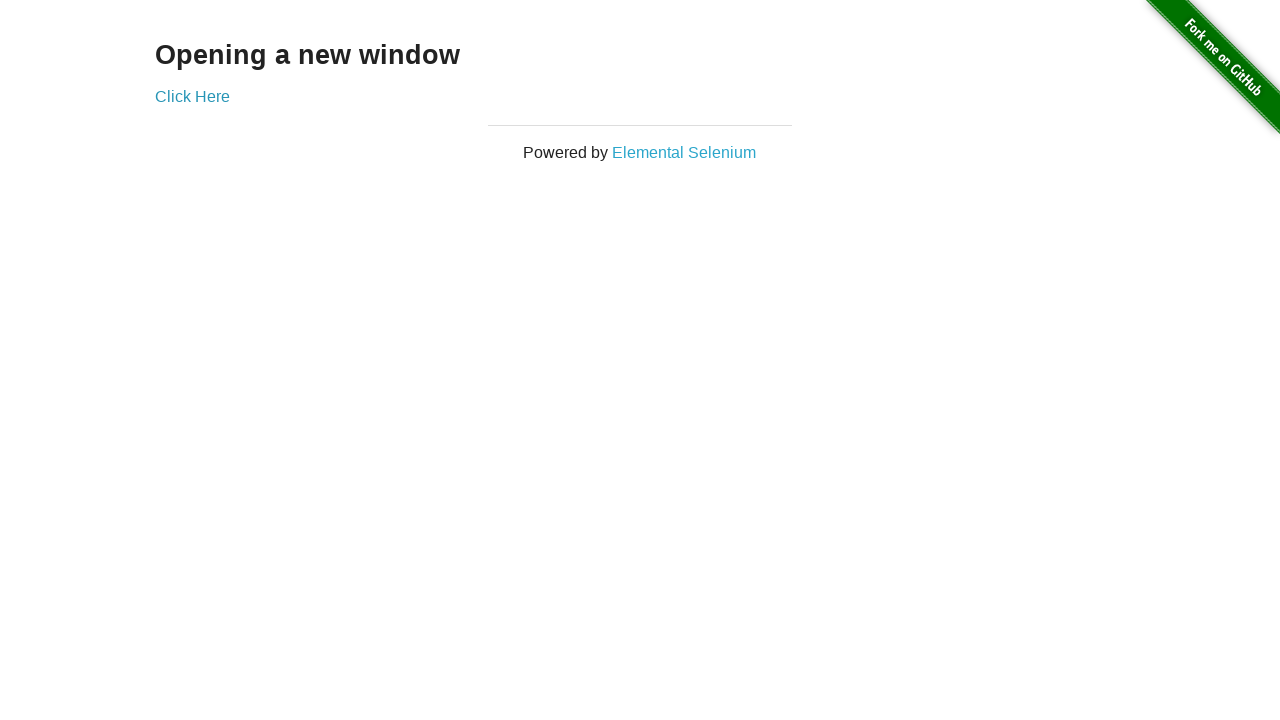